Tests the Dynamic Controls page by interacting with a checkbox (clicking if not selected) and an input field (enabling it if disabled, then typing text into it).

Starting URL: https://the-internet.herokuapp.com/dynamic_controls

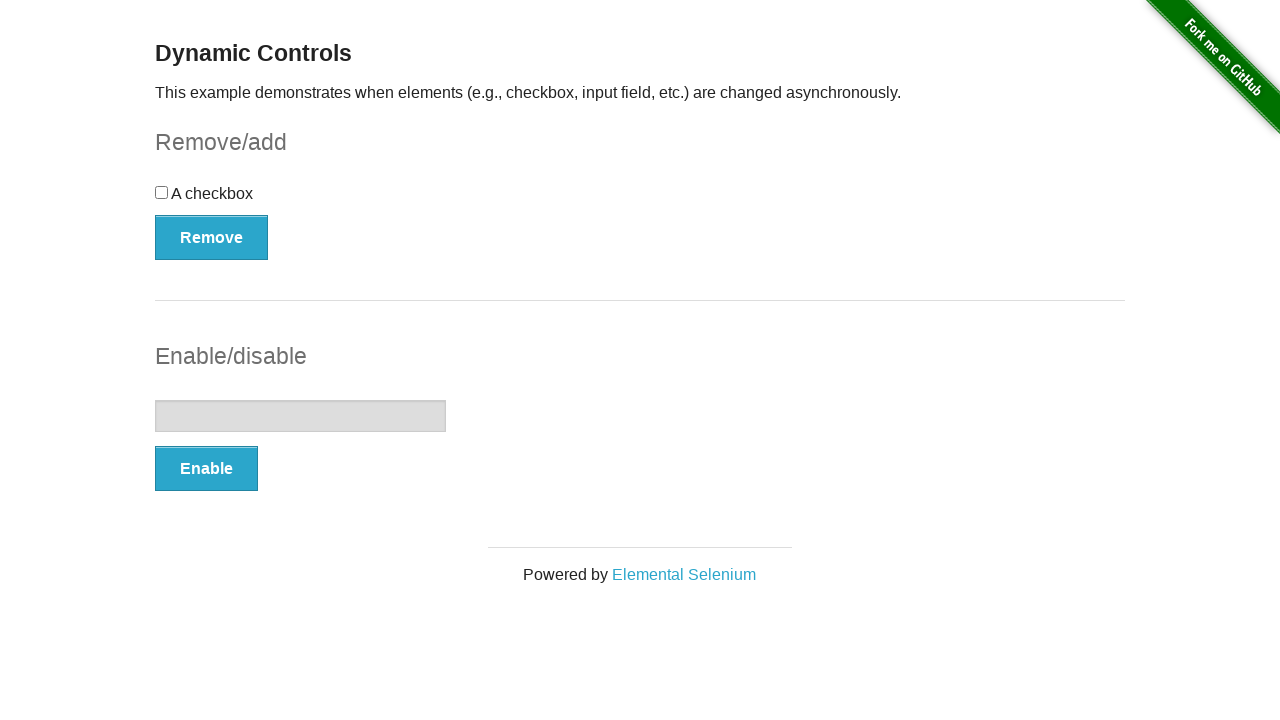

Navigated to Dynamic Controls page
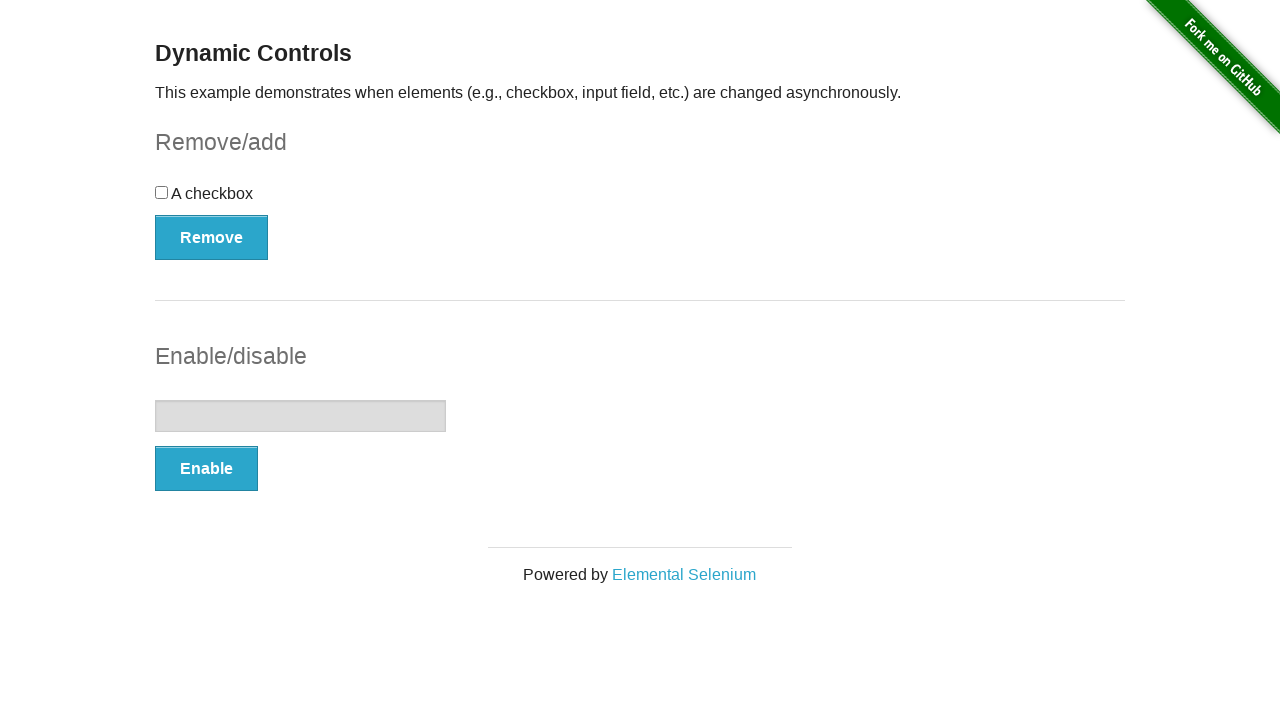

Located checkbox element
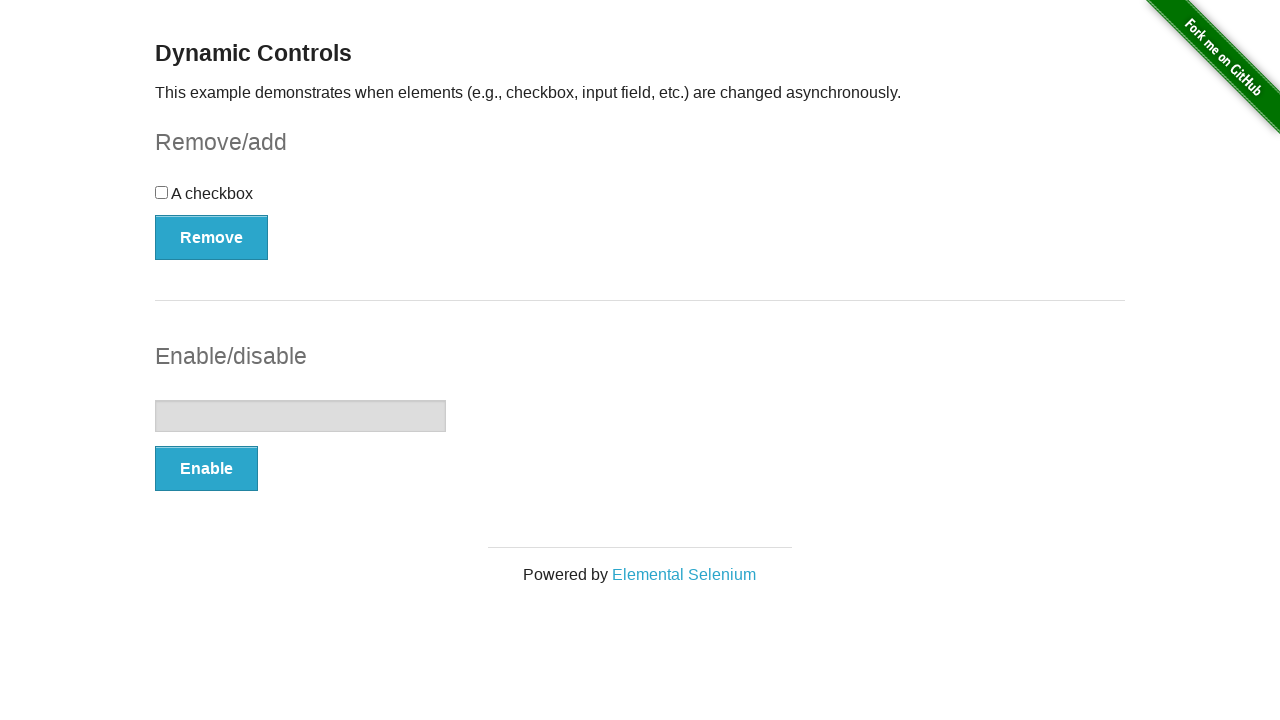

Checked checkbox status - not selected
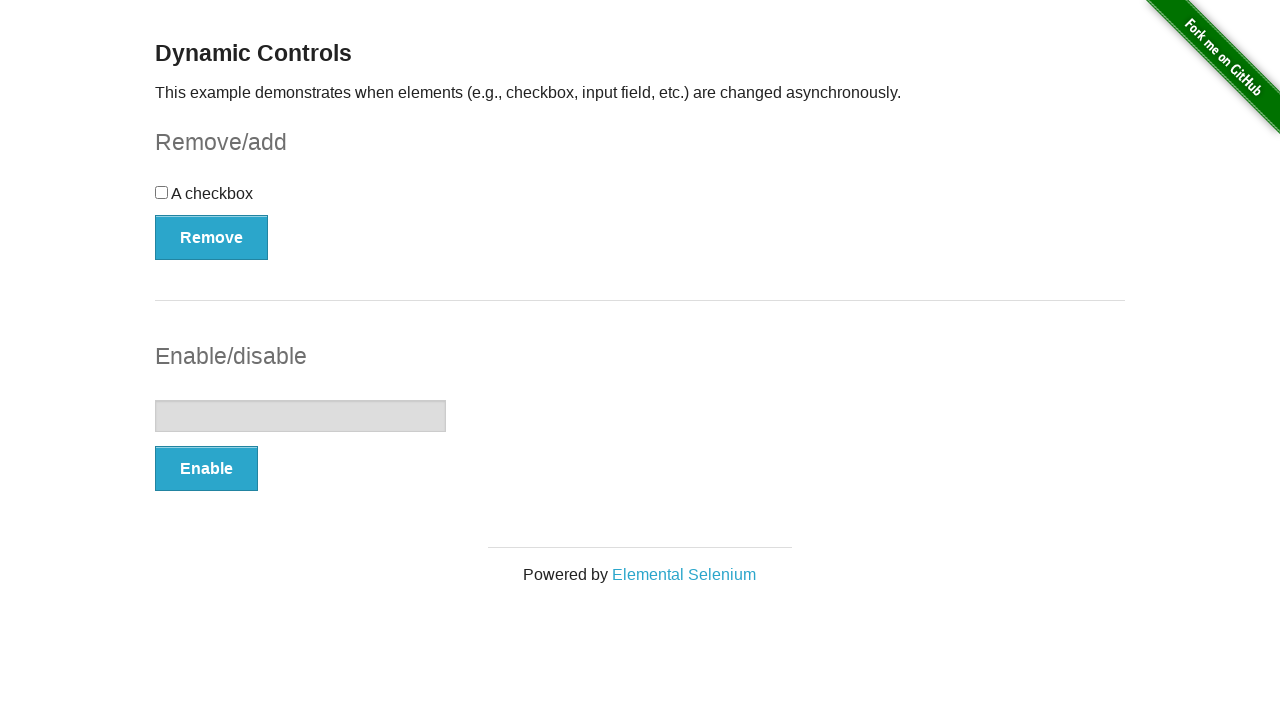

Clicked checkbox to select it at (162, 192) on #checkbox-example input
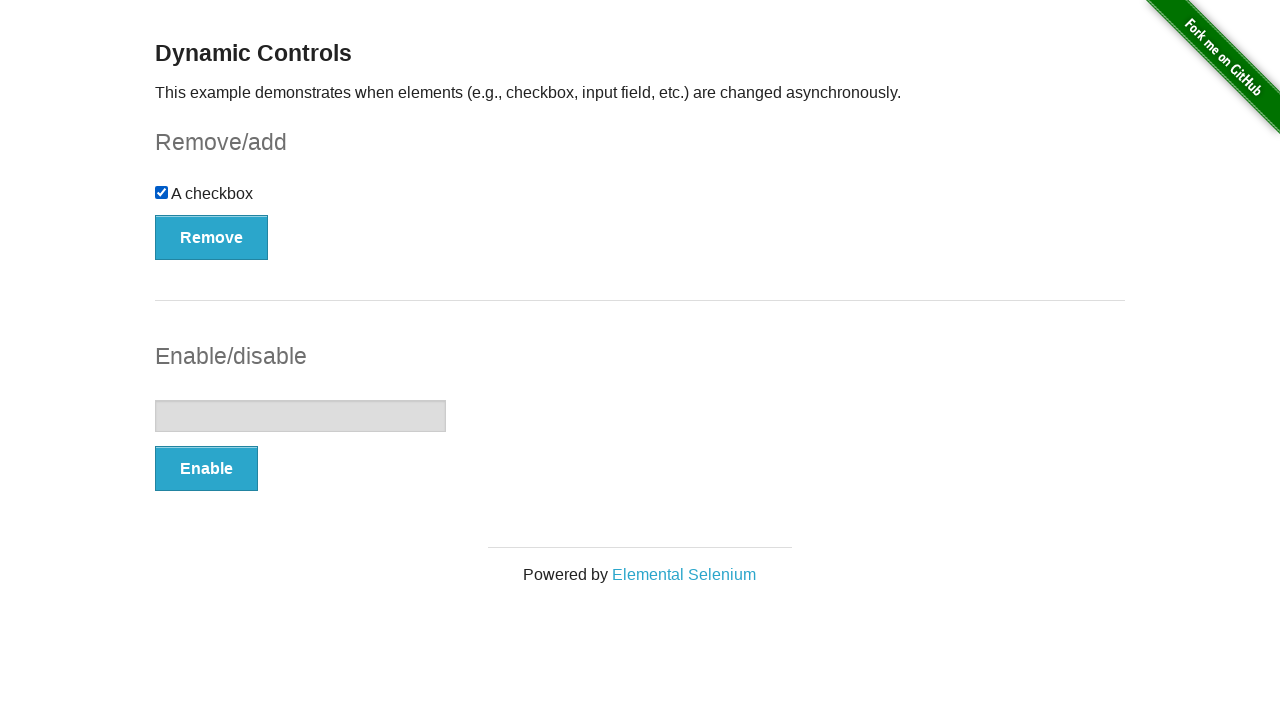

Located input field element
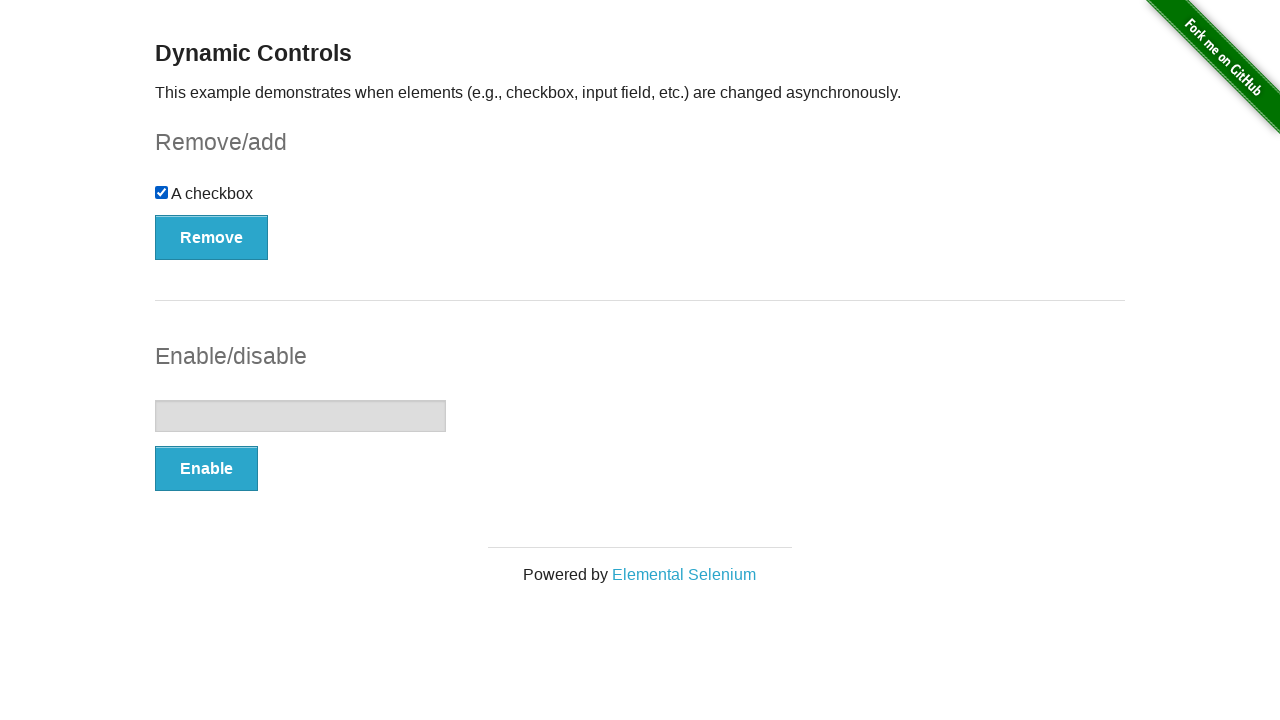

Located enable button element
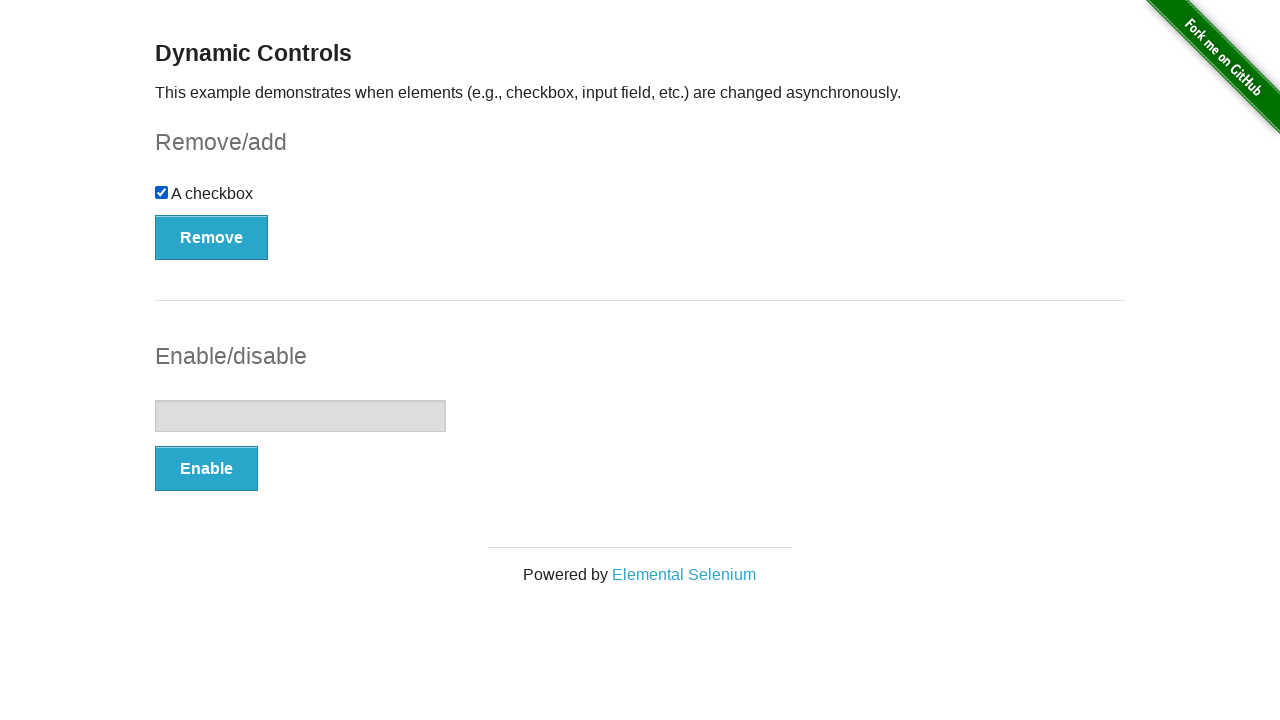

Checked input field status - disabled
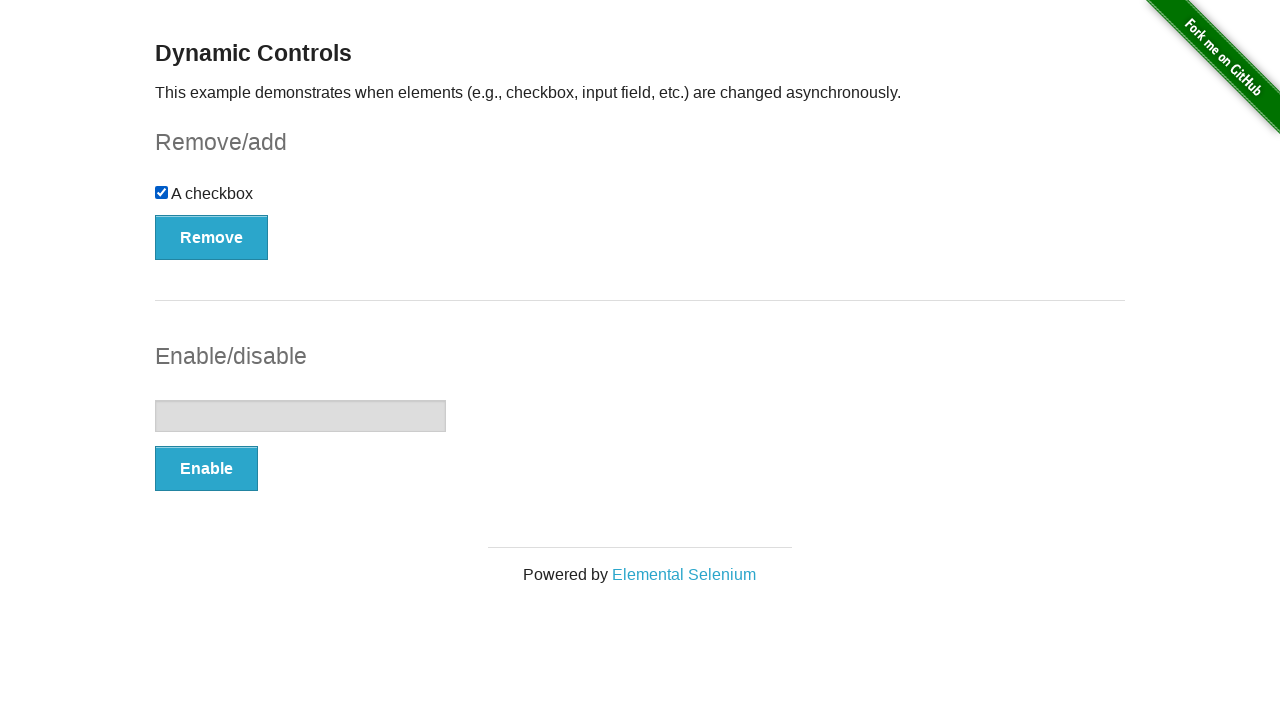

Clicked enable button to enable input field at (206, 469) on #input-example button
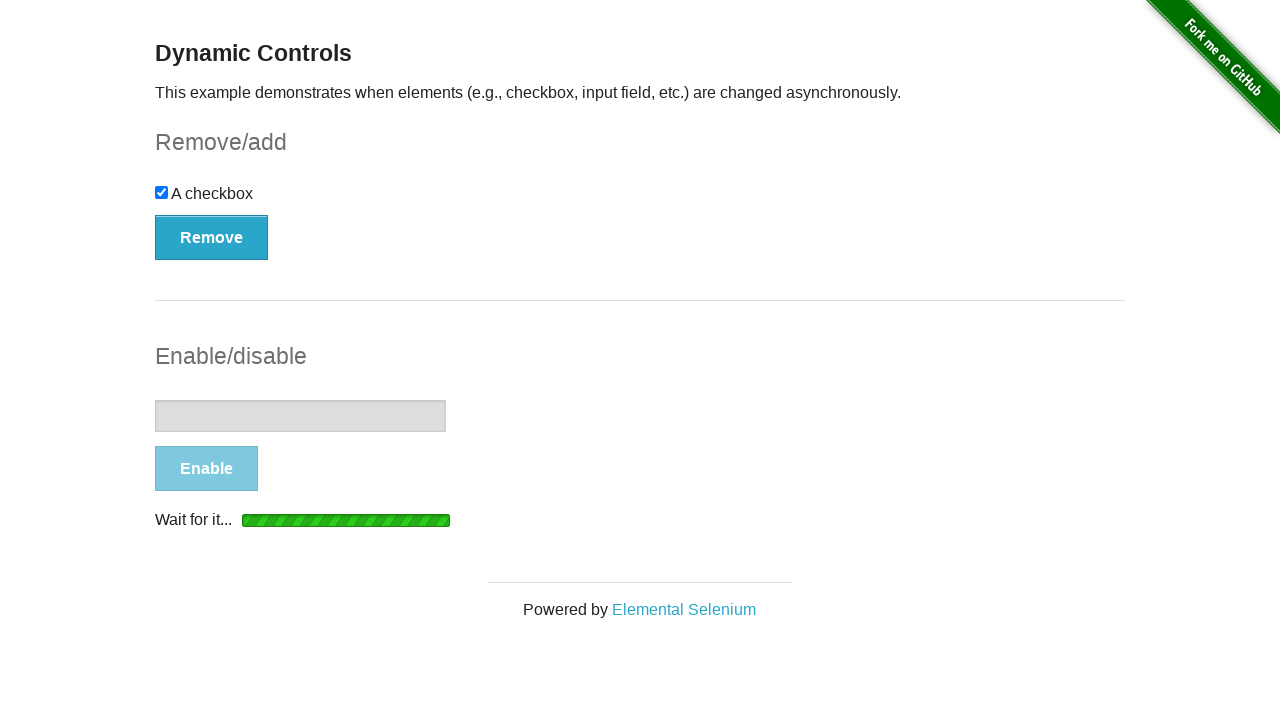

Loading indicator disappeared
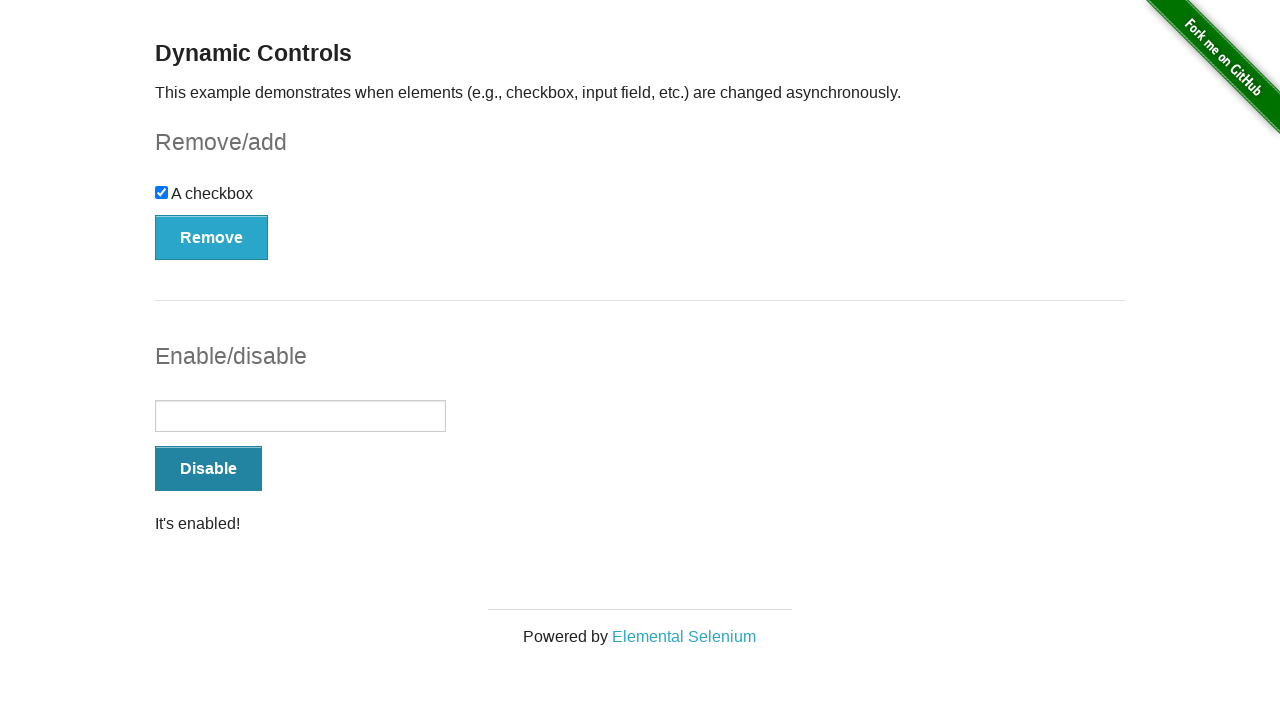

Input field is now enabled and ready
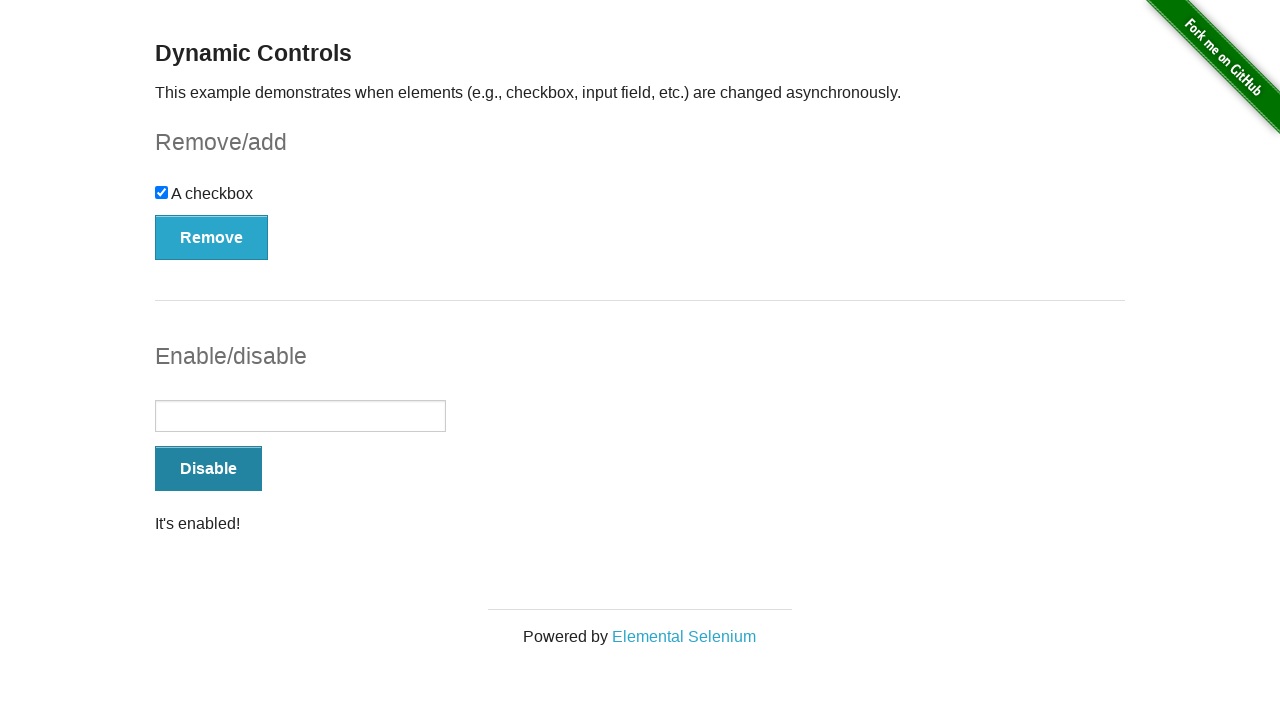

Typed 'Hello World!' into the input field on #input-example input
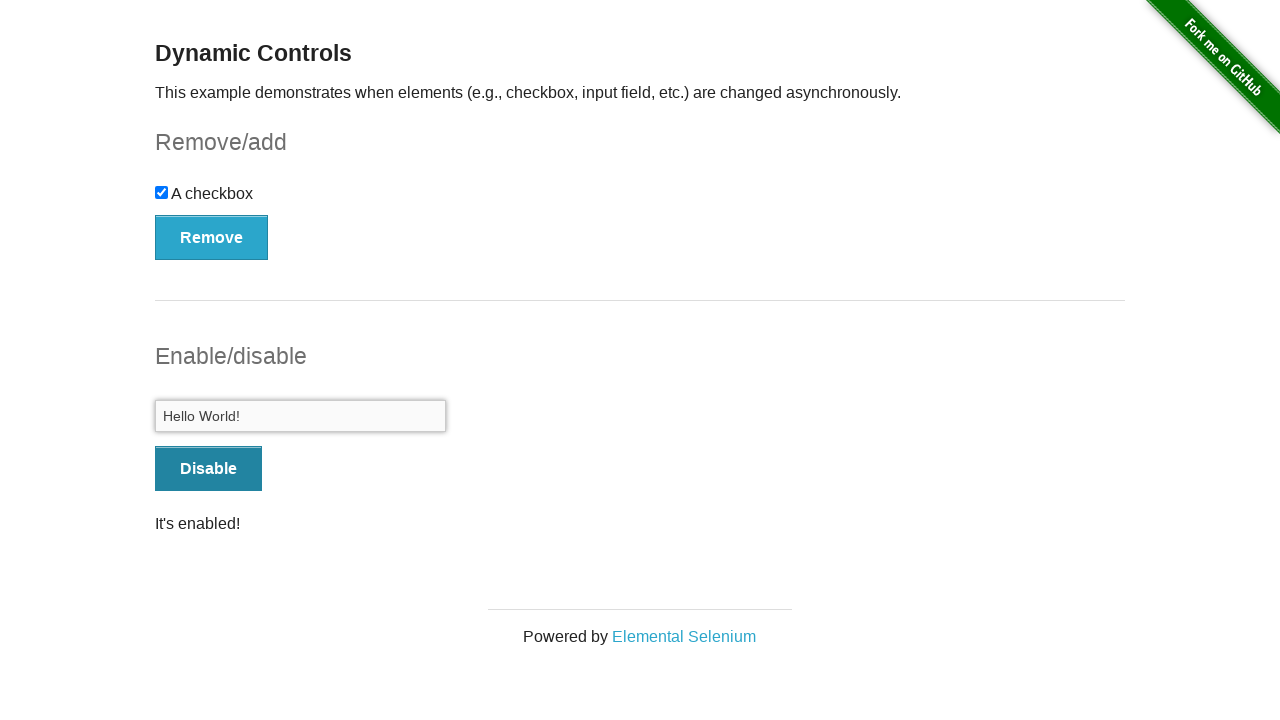

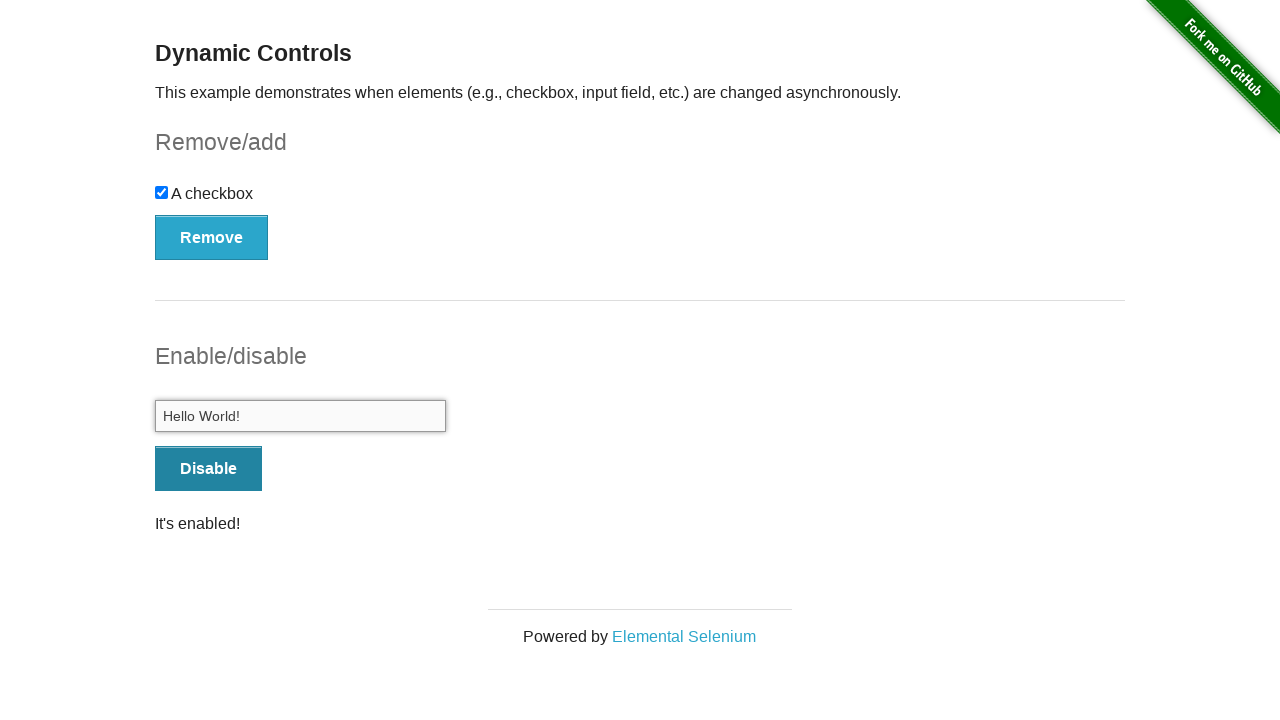